Tests double-click functionality by performing a double-click action on a Copy Text button

Starting URL: https://testautomationpractice.blogspot.com/

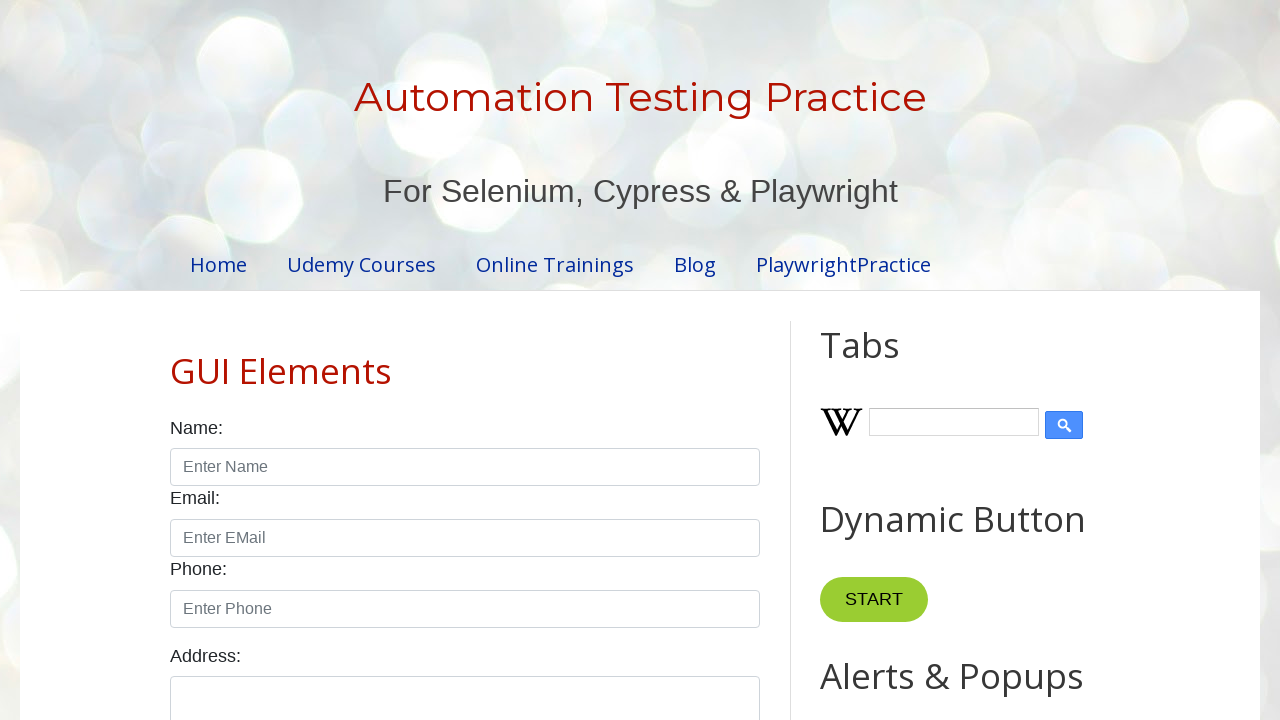

Double-clicked the Copy Text button at (885, 360) on xpath=//button[normalize-space()='Copy Text']
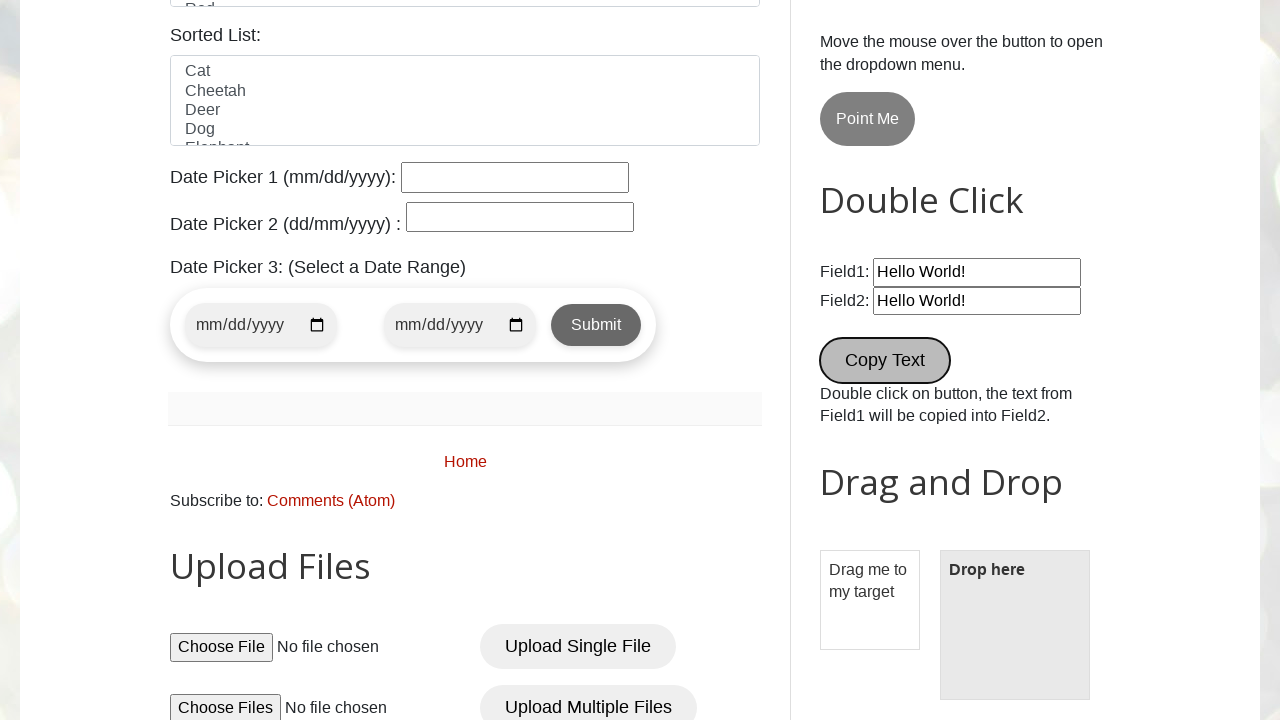

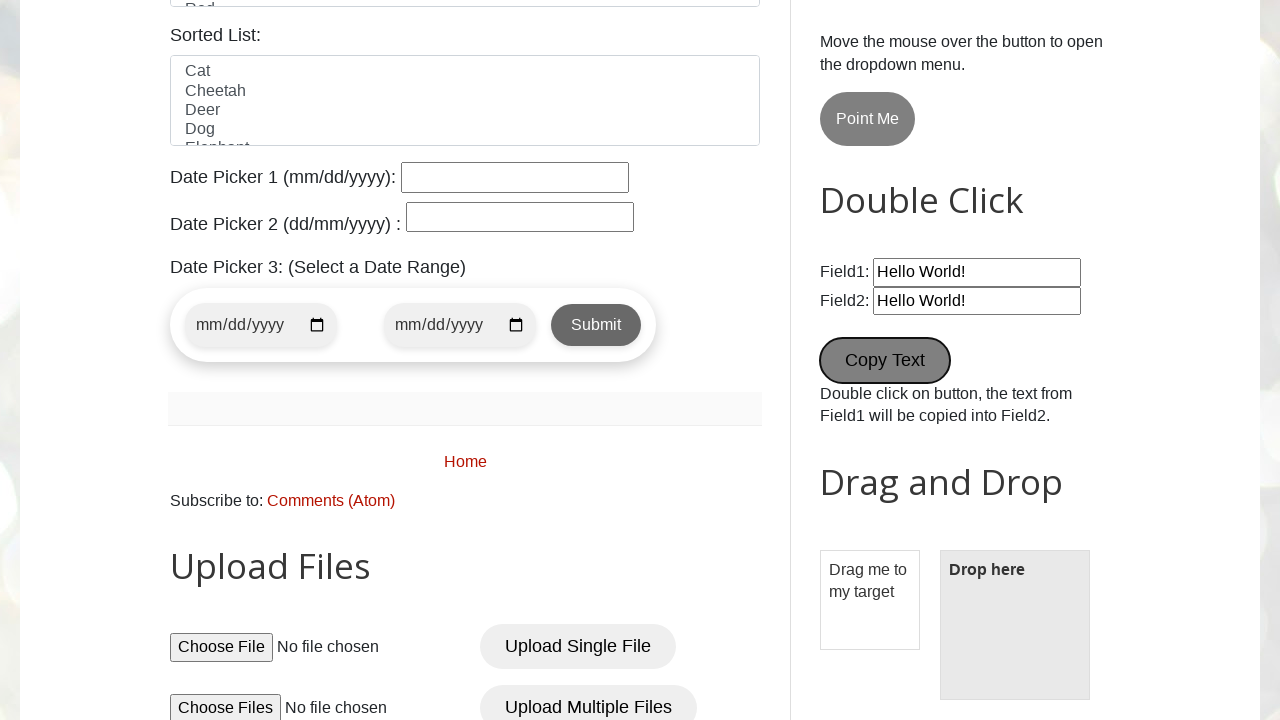